Tests a math exercise page by reading two numbers displayed on the page, calculating their sum, selecting the correct answer from a dropdown menu, submitting the form, and handling the resulting alert.

Starting URL: http://suninjuly.github.io/selects1.html

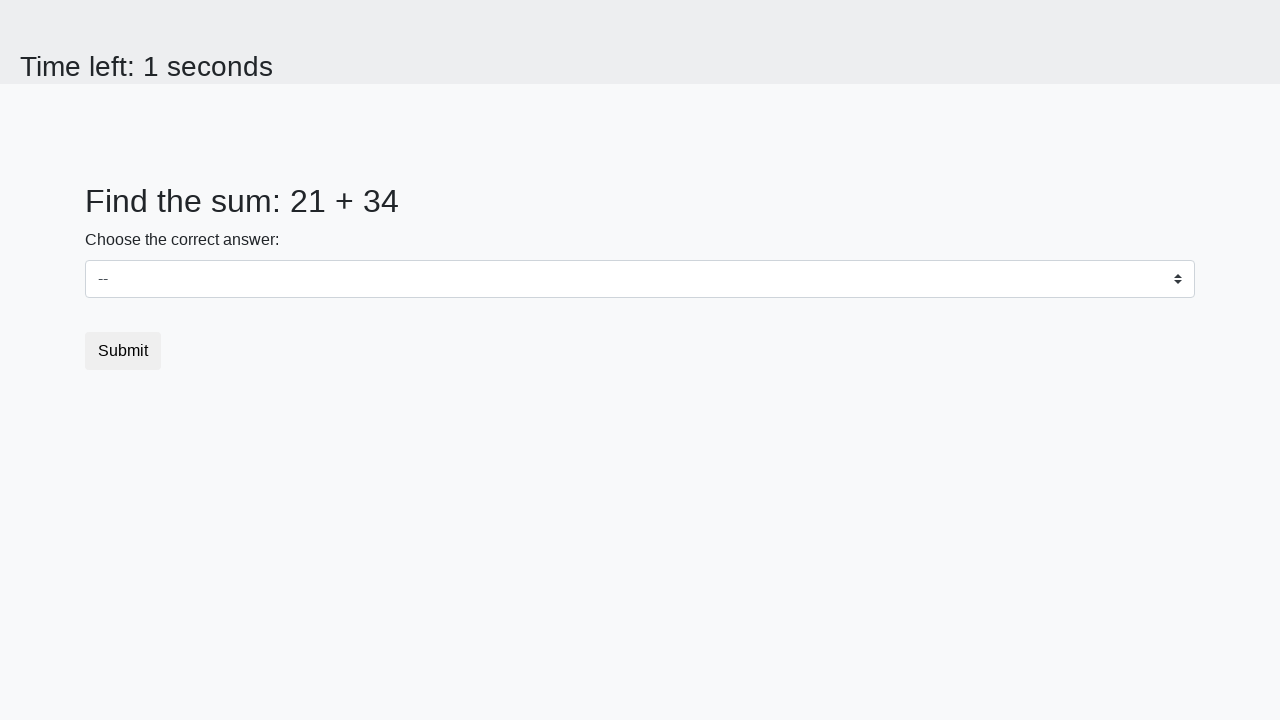

Read first number from #num1 element
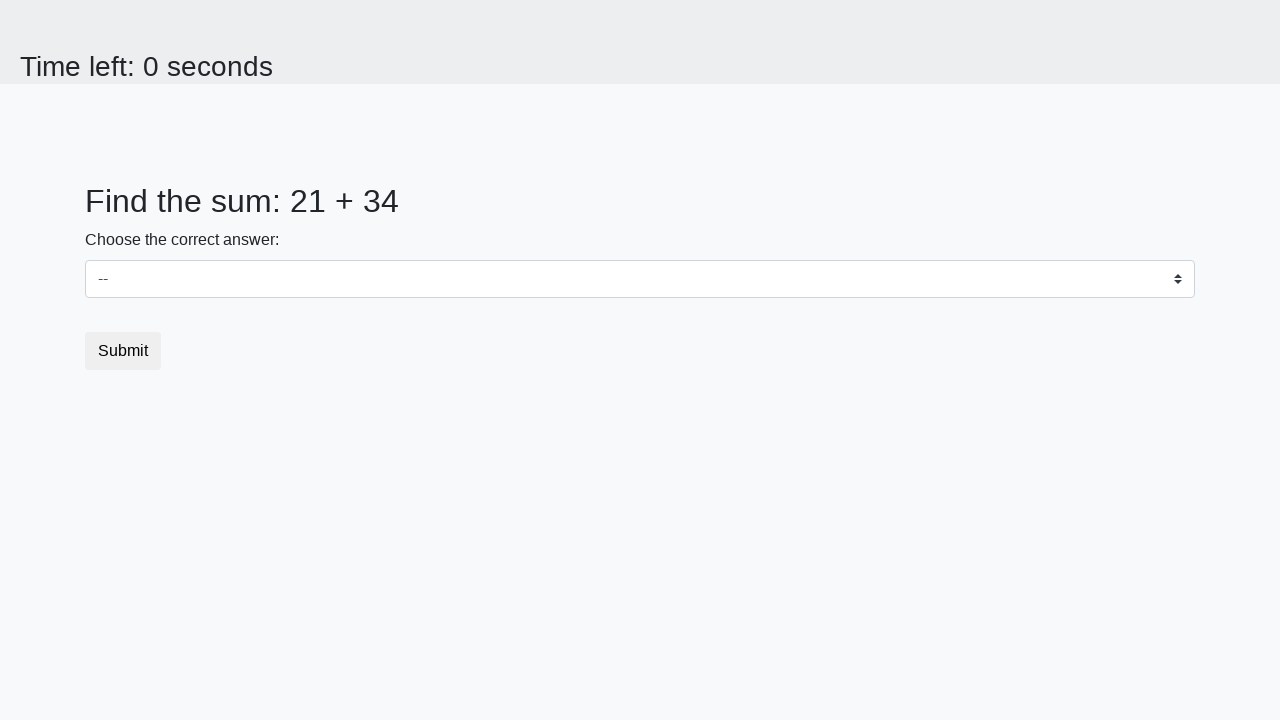

Converted first number to integer
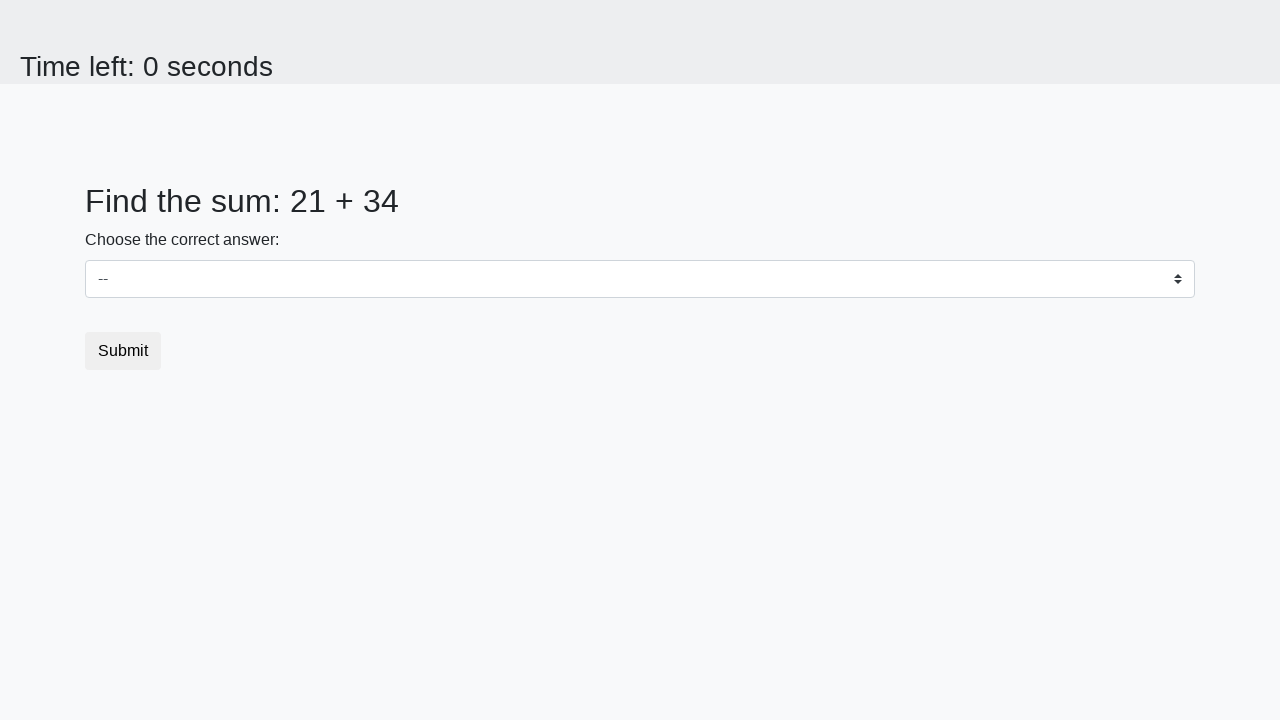

Read second number from #num2 element
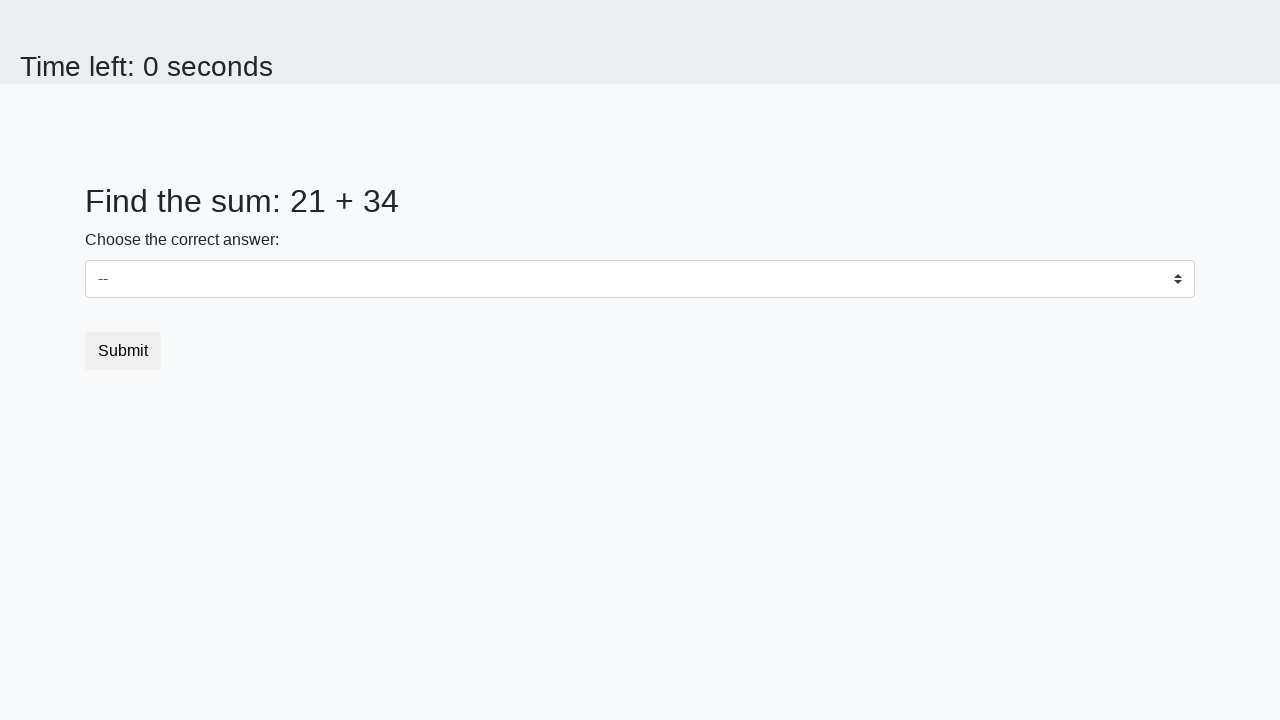

Converted second number to integer
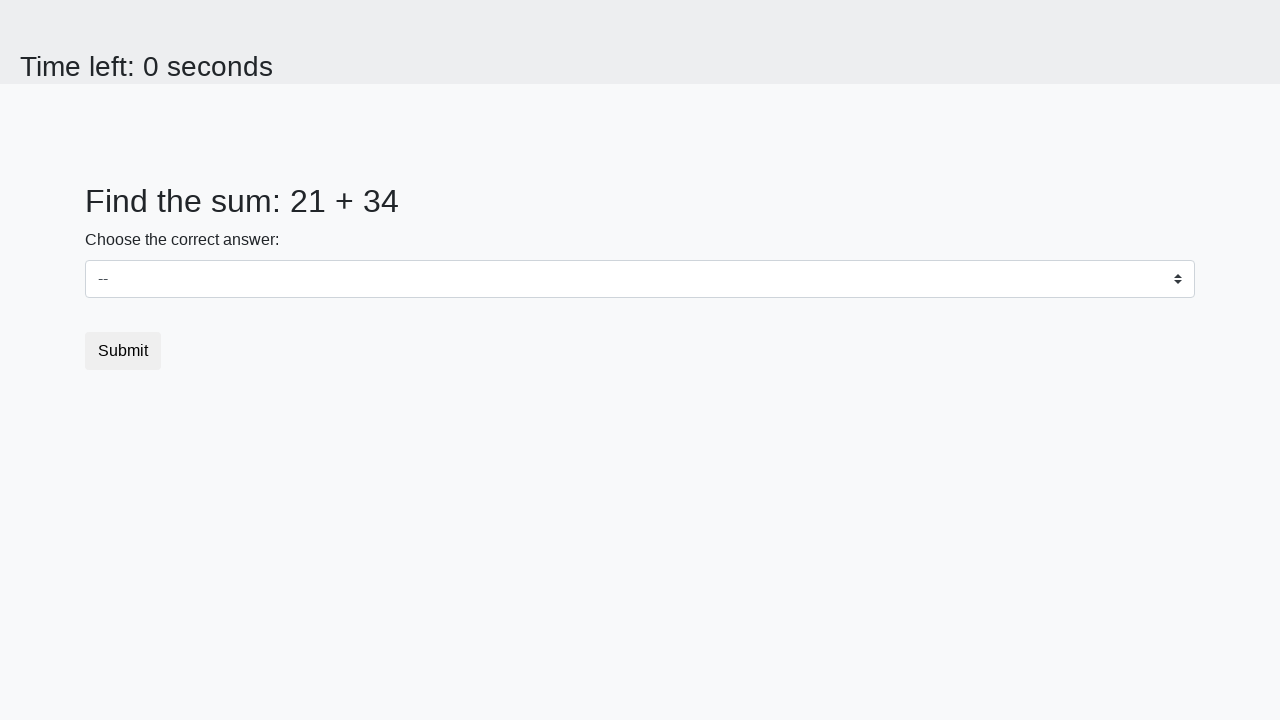

Calculated sum: 21 + 34 = 55
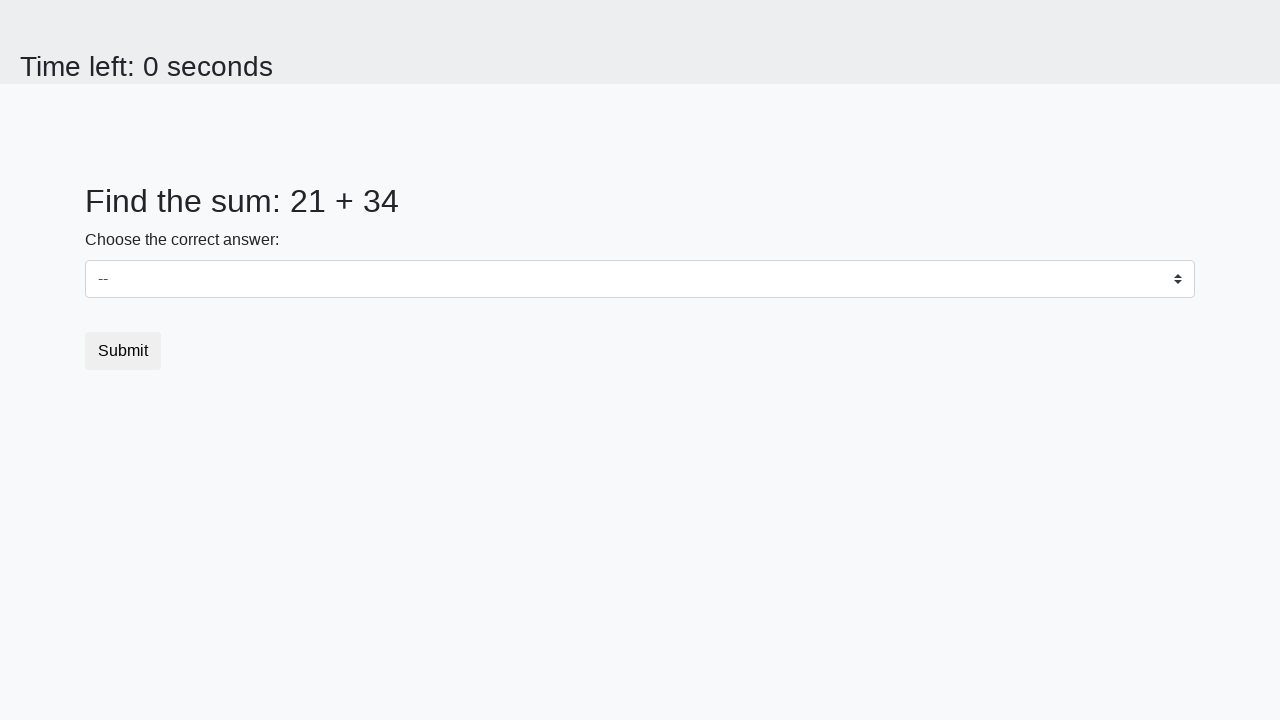

Selected '55' from dropdown menu on #dropdown
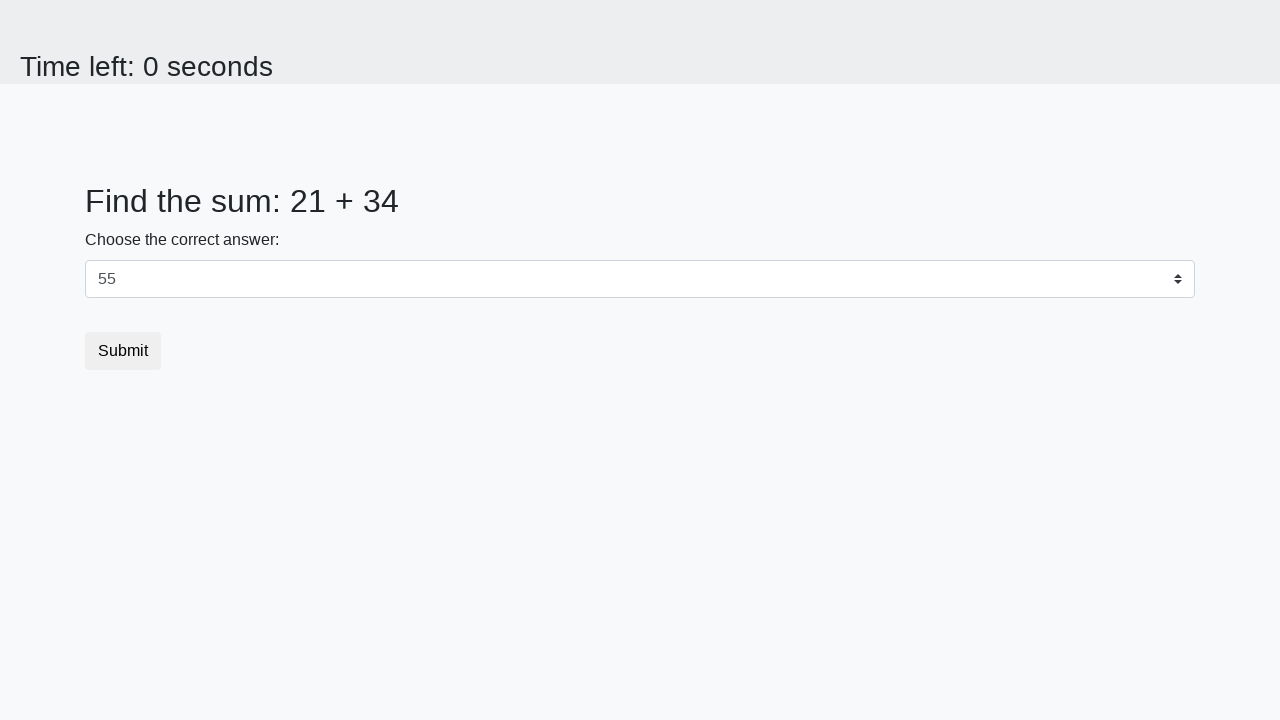

Clicked submit button at (123, 351) on [type='submit']
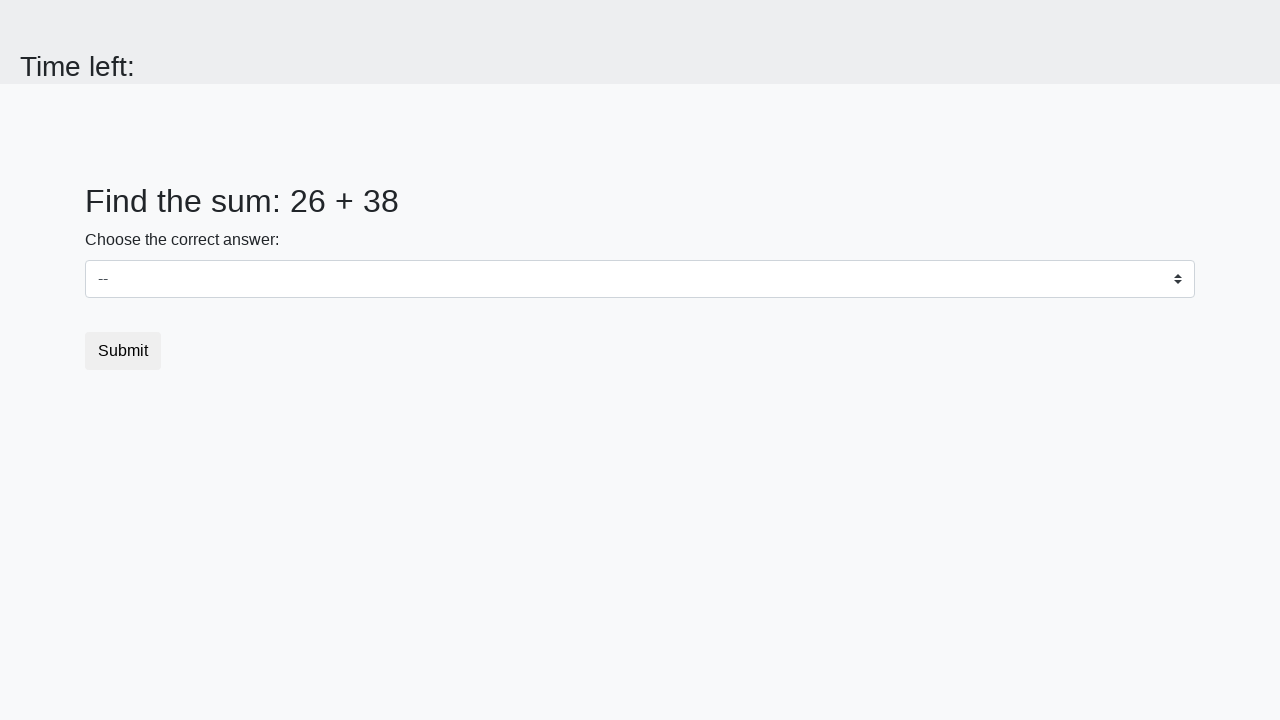

Set up dialog handler to accept alerts
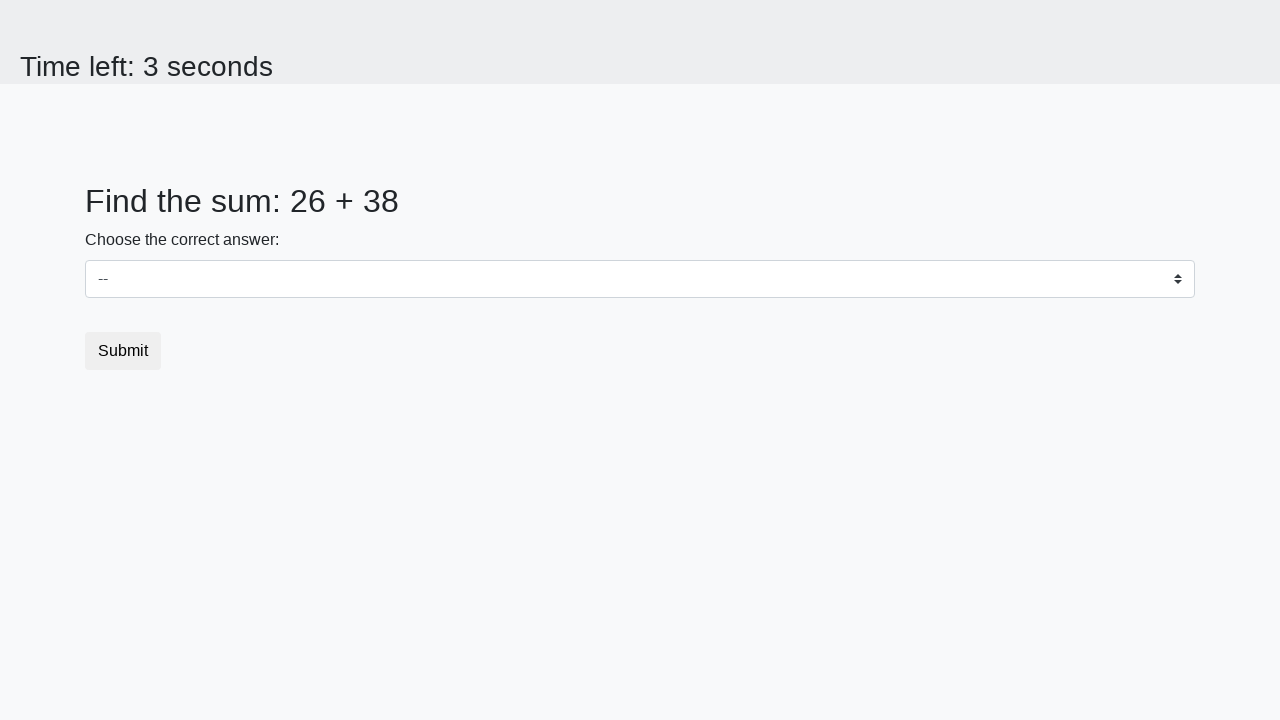

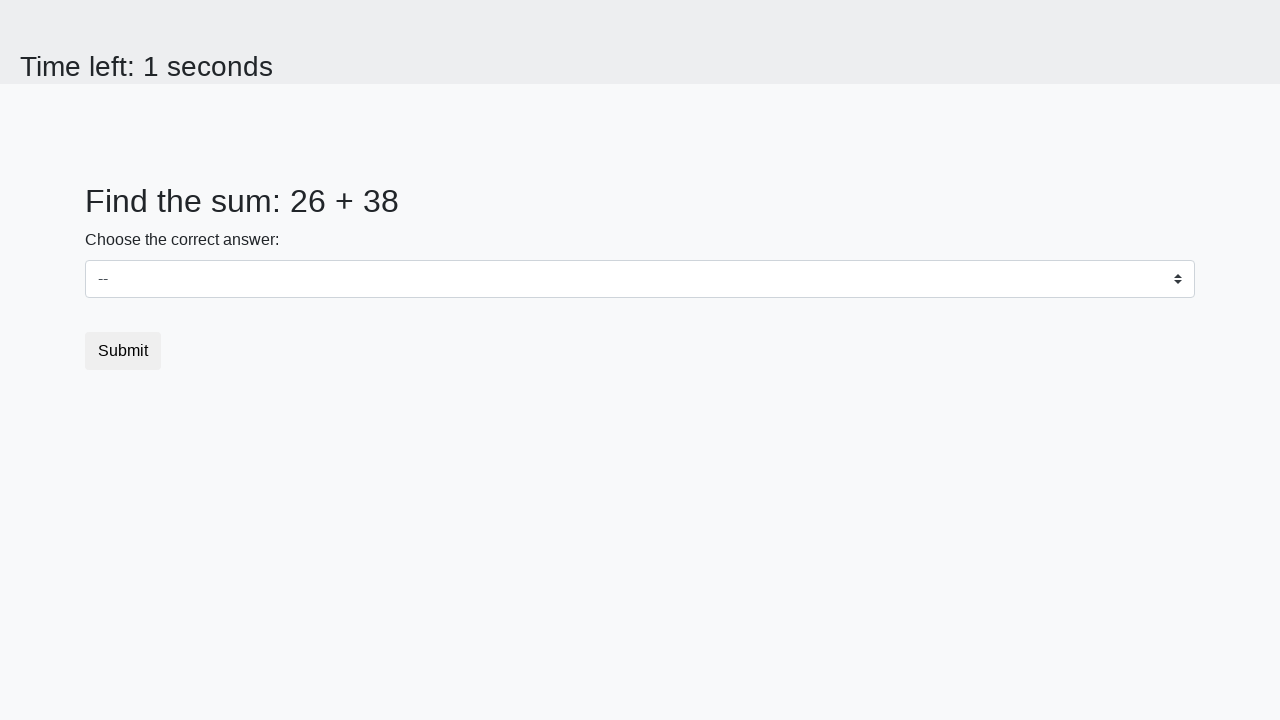